Tests state dropdown by selecting Illinois, then Virginia, then California, and verifying California is the final selection

Starting URL: https://practice.cydeo.com/dropdown

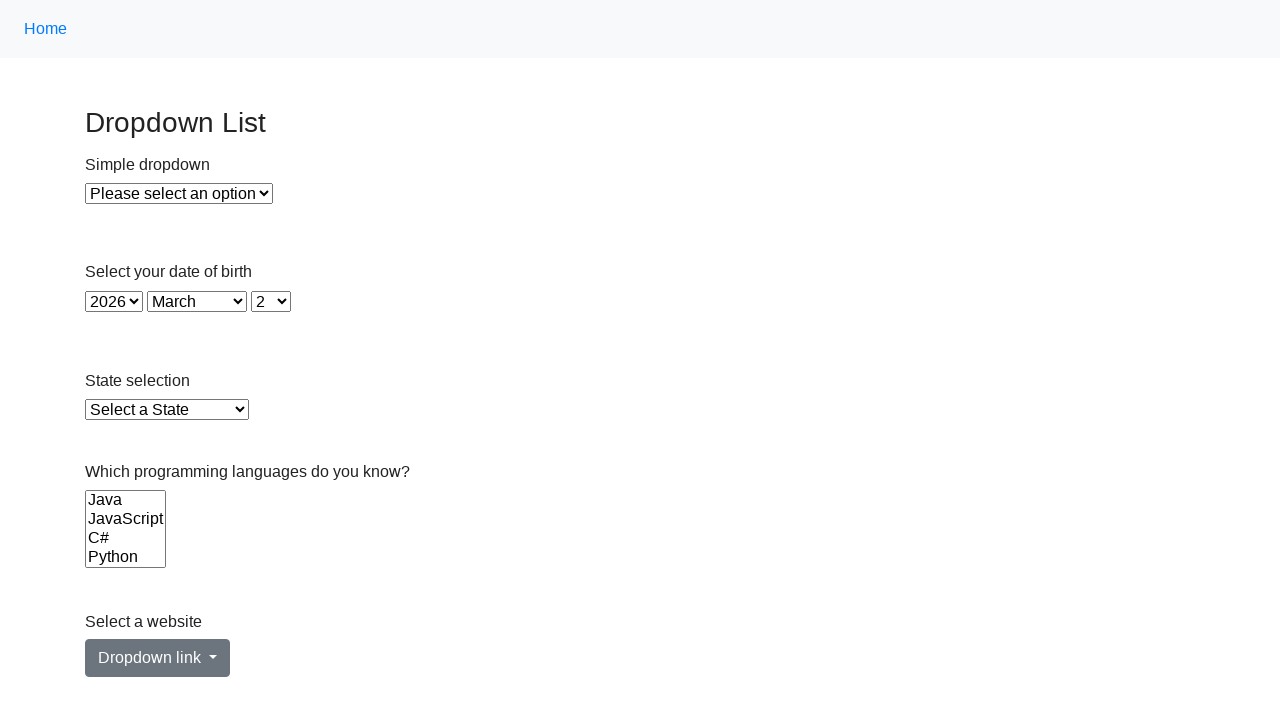

Selected Illinois from state dropdown by visible text on select#state
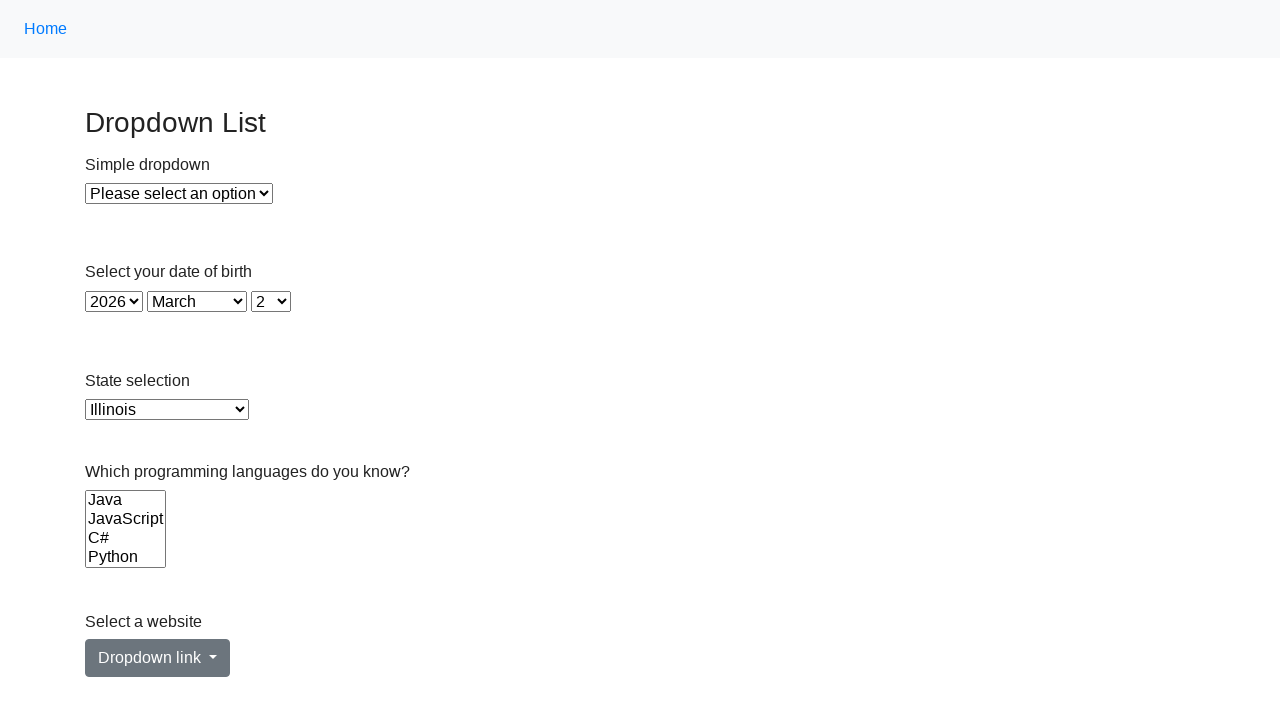

Selected Virginia from state dropdown by value on select#state
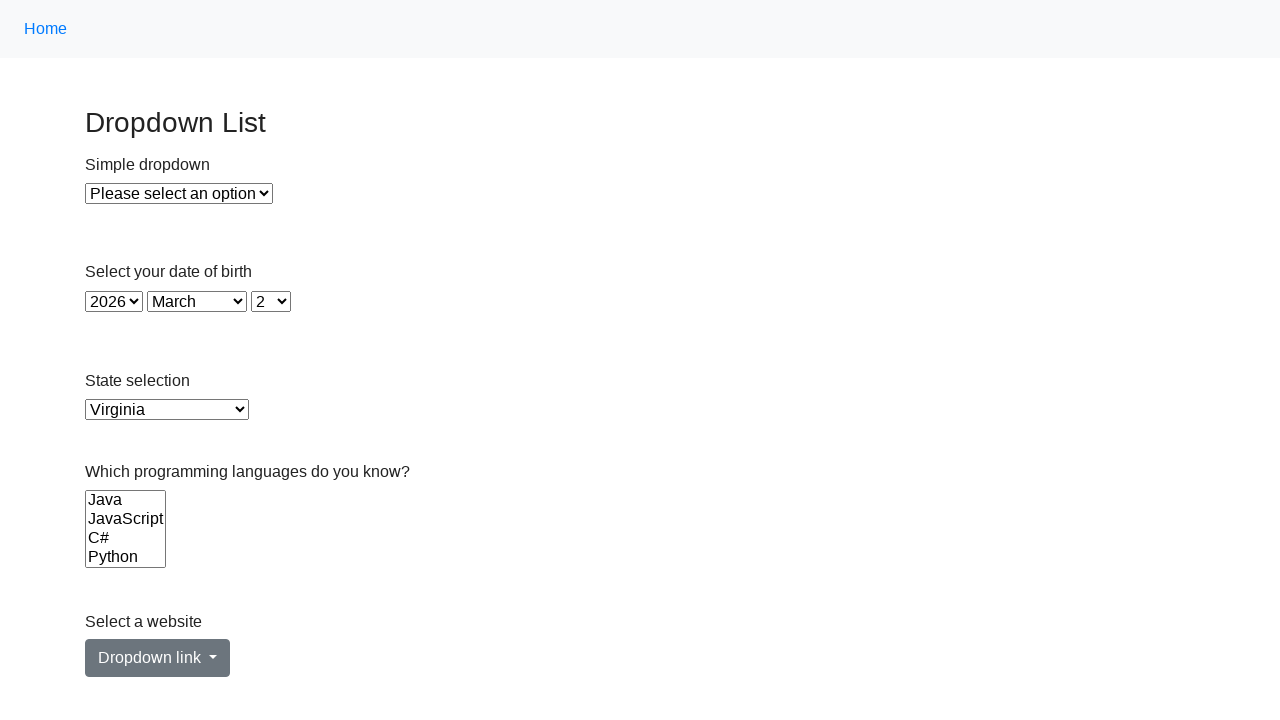

Selected California from state dropdown by index on select#state
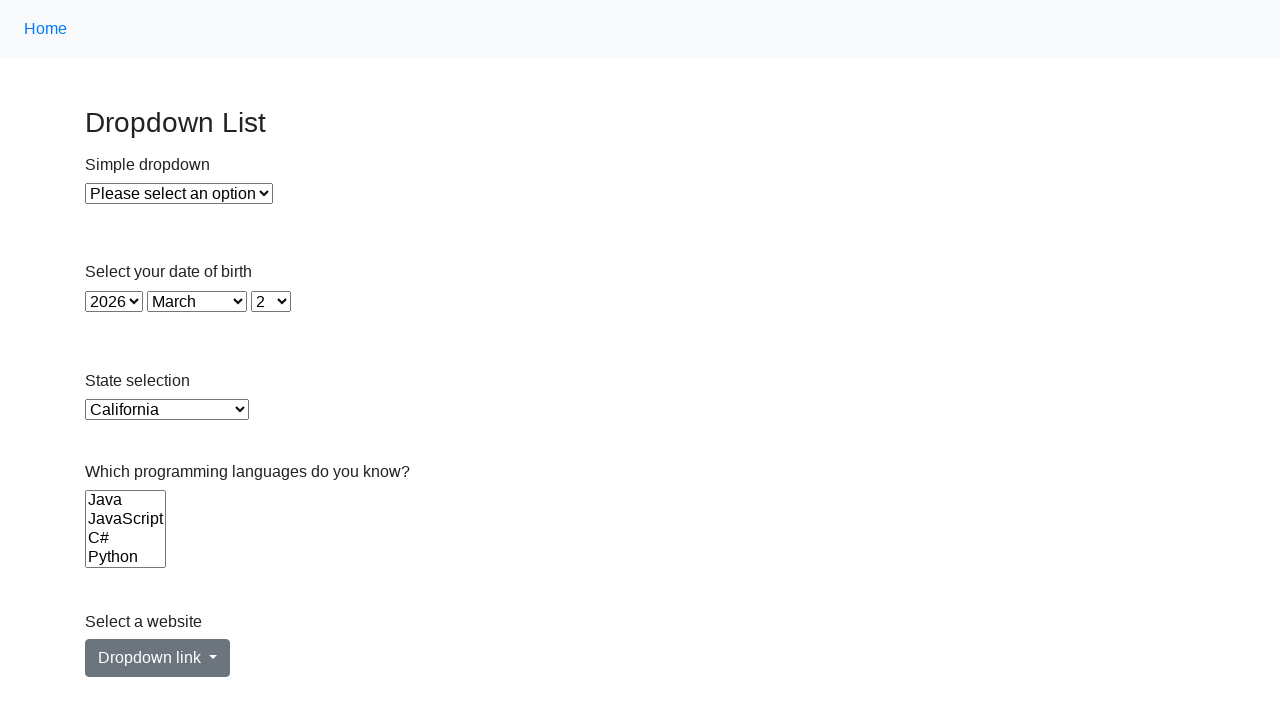

Retrieved selected state text to verify final selection
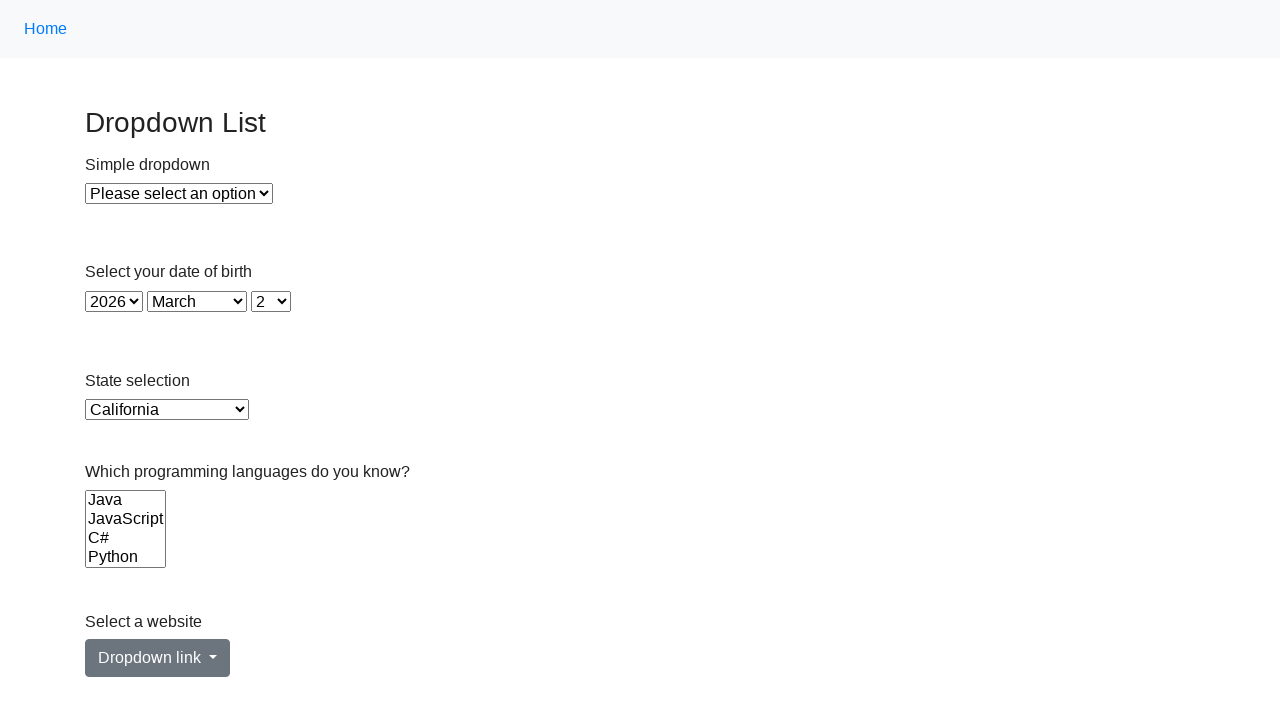

Verified that California is the final selected state
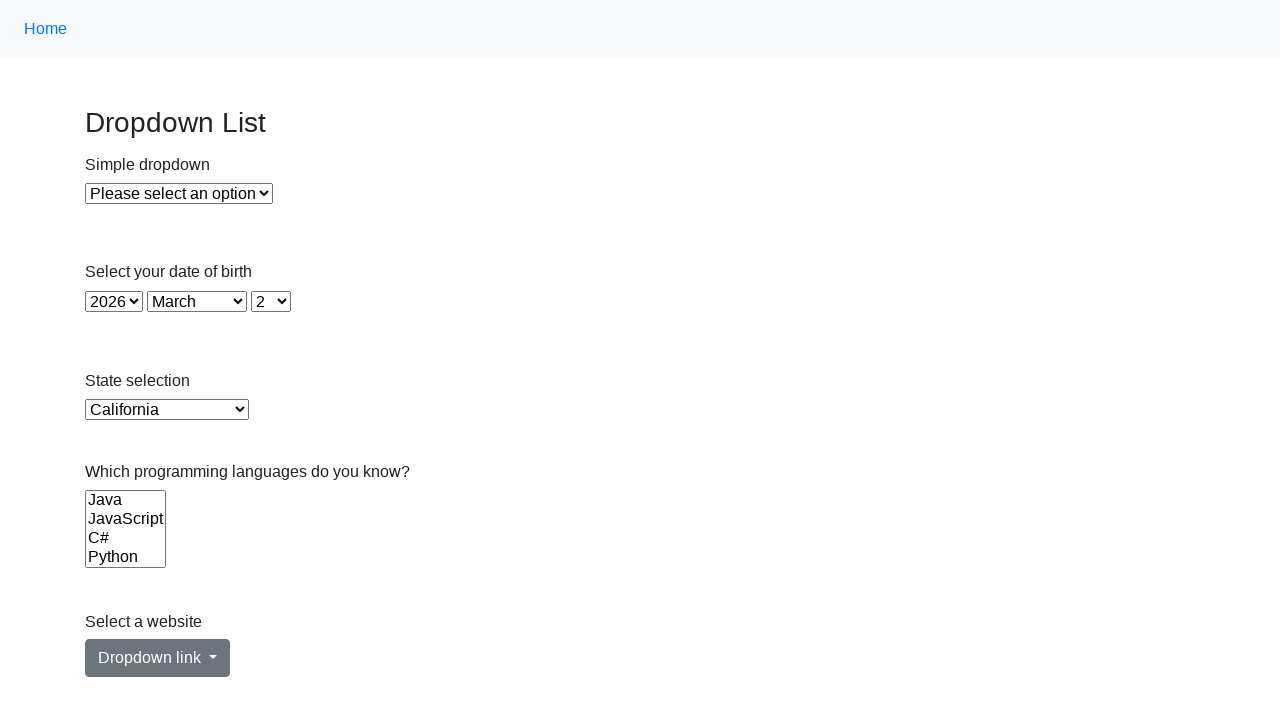

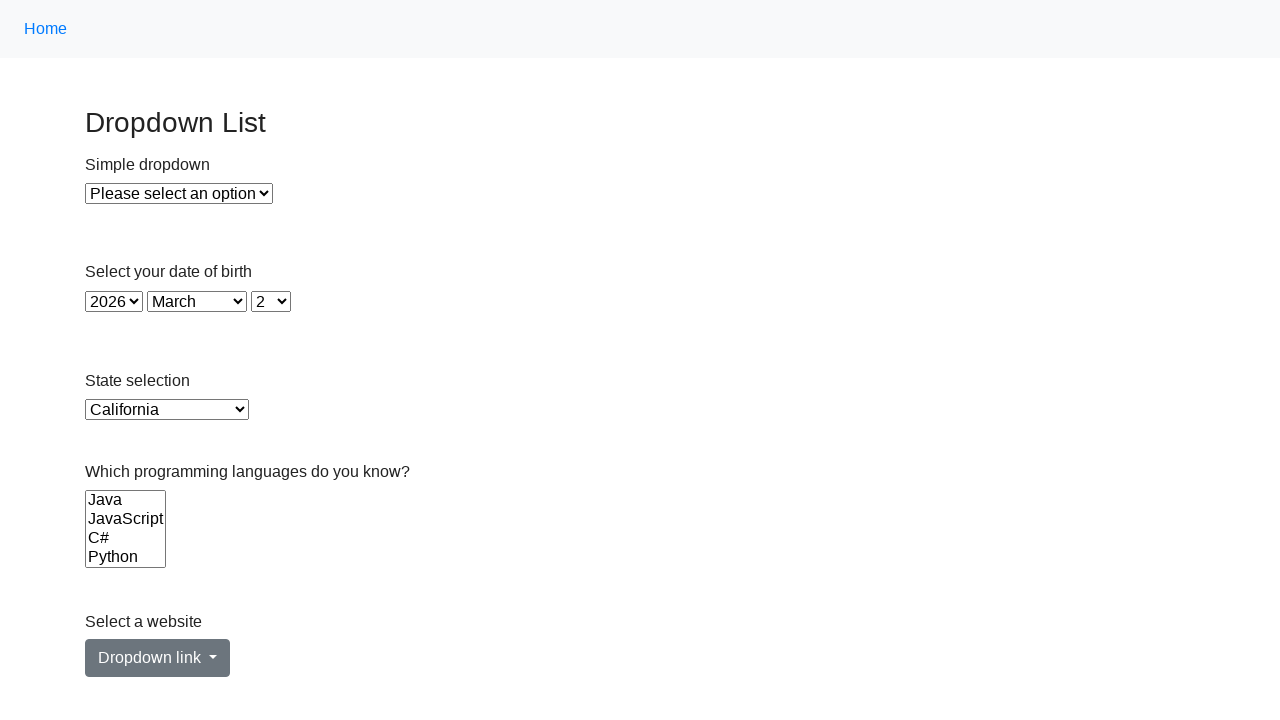